Tests the visibility page by clicking a Hide button and verifying that multiple buttons become hidden with different CSS techniques (zero-width, opacity, visibility hidden, display none, offscreen)

Starting URL: http://www.uitestingplayground.com/visibility

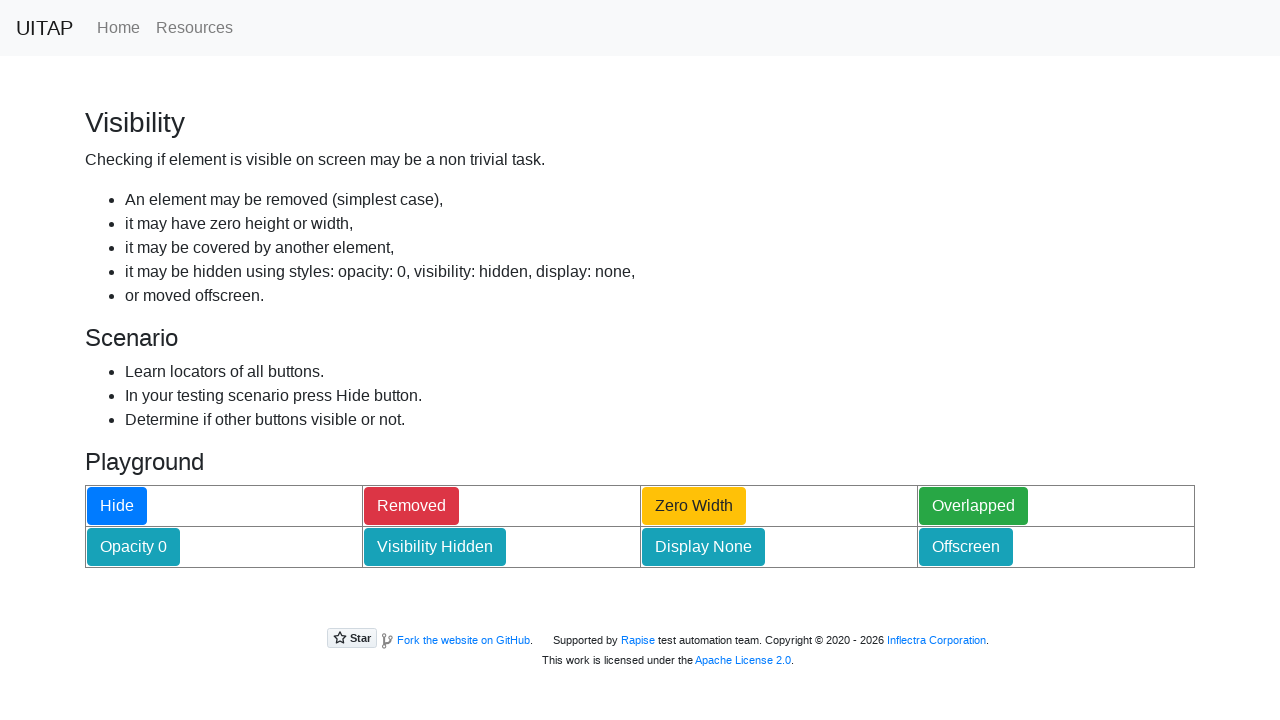

Clicked the Hide button to trigger hiding of elements at (117, 506) on button#hideButton
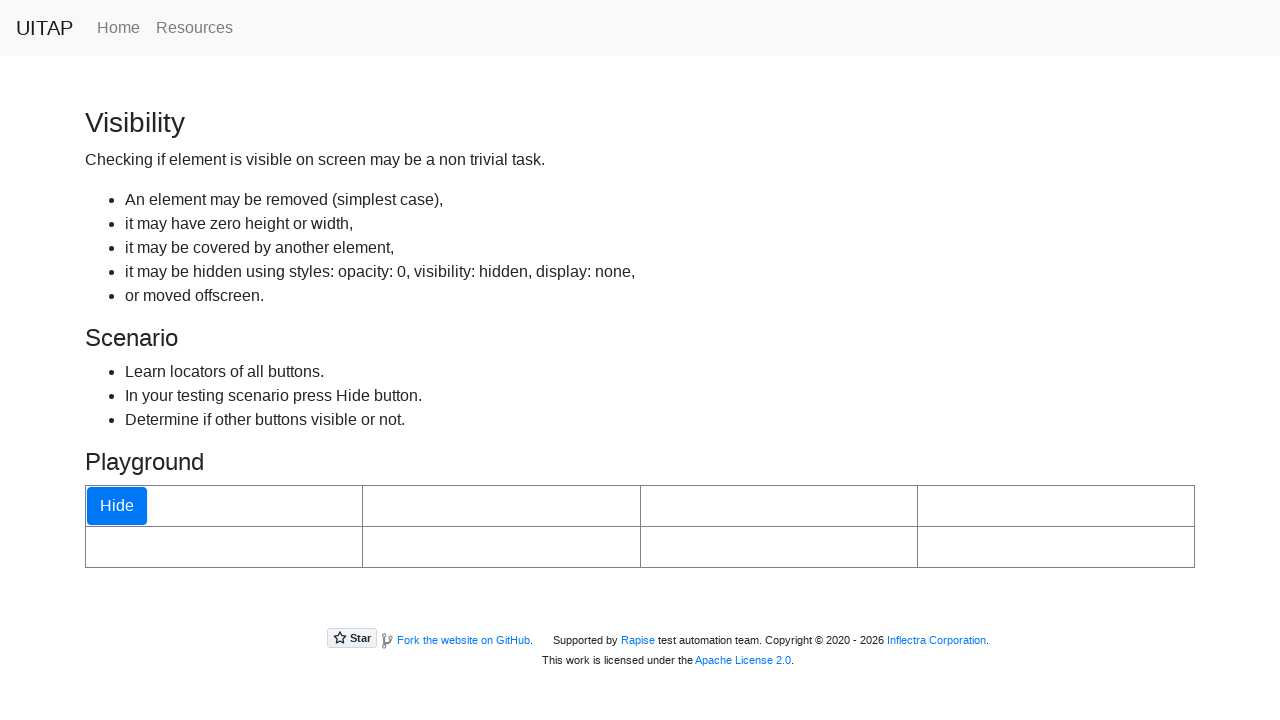

Waited 500ms for hiding animation to complete
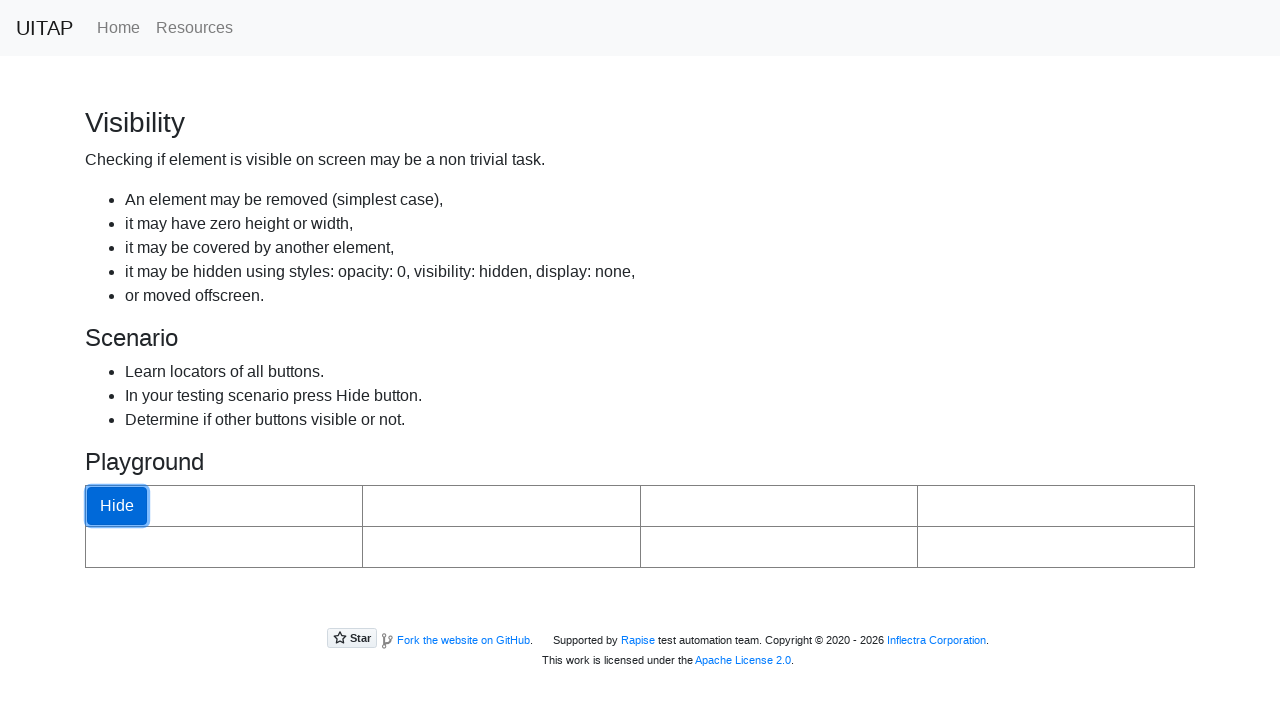

Verified that Hide button is still present in DOM after hiding other elements
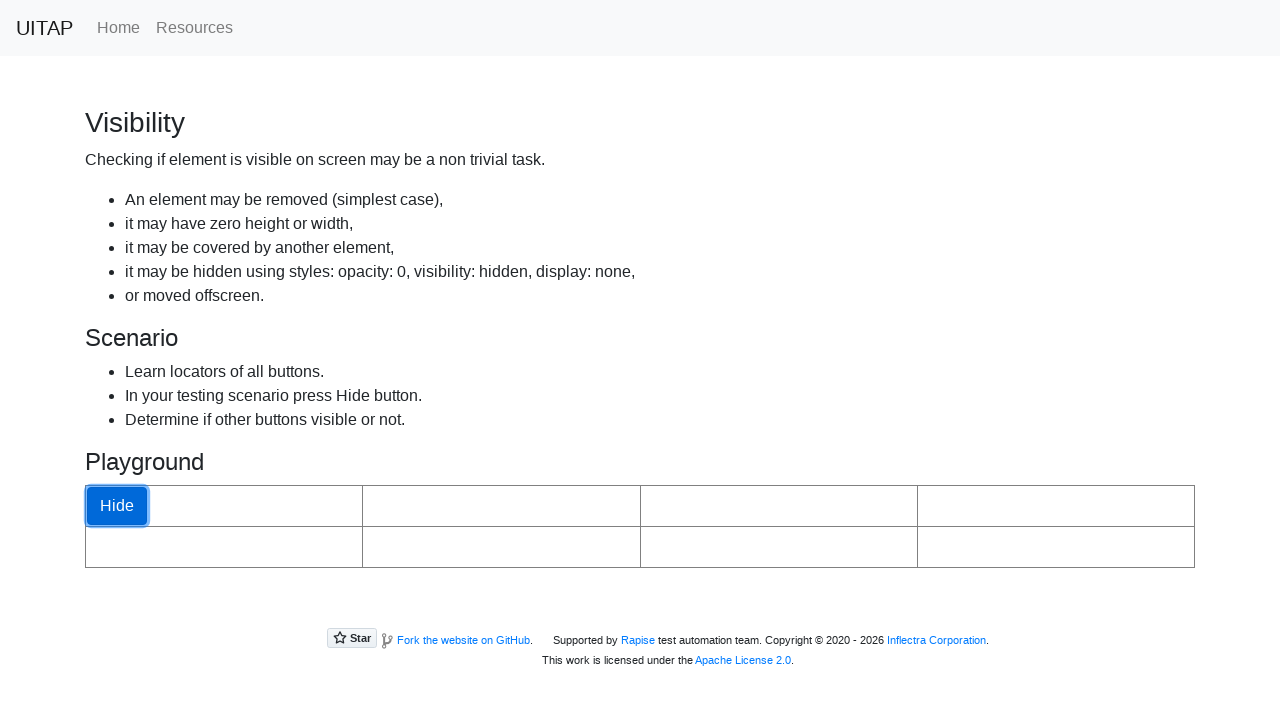

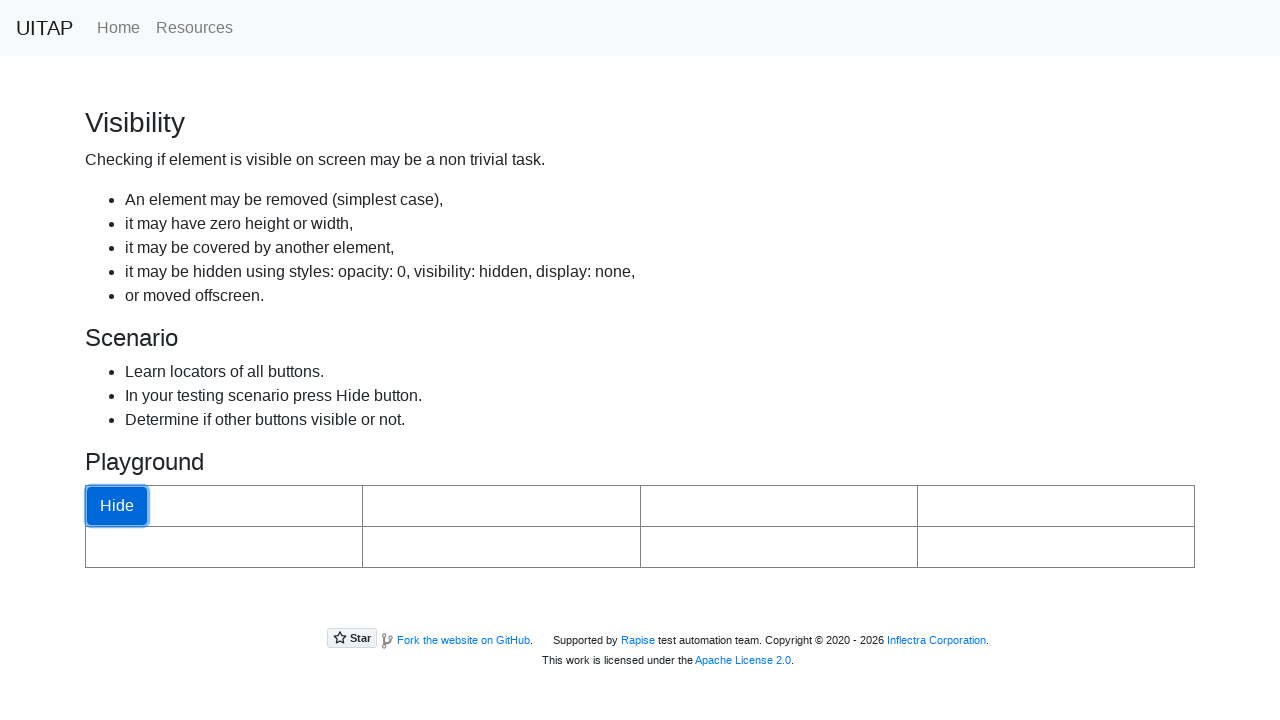